Fills out the practice form with first name, last name, and email fields

Starting URL: https://demoqa.com/automation-practice-form

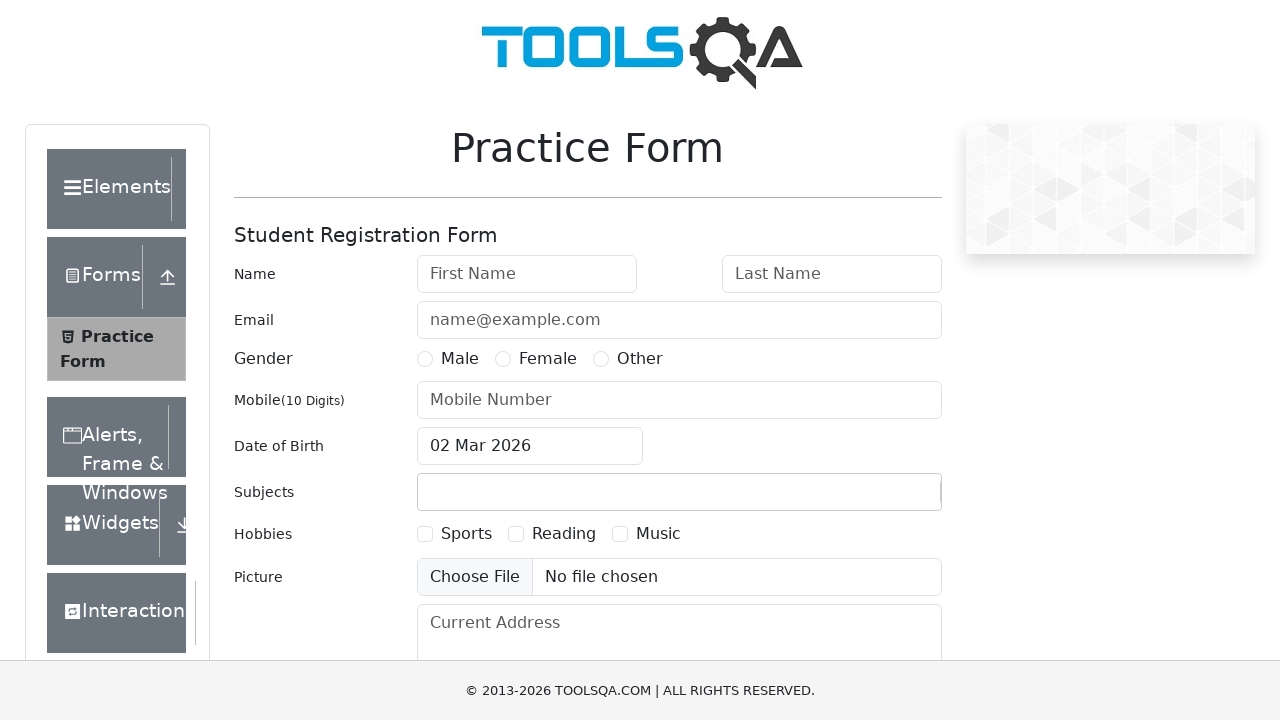

Filled first name field with 'John' on #firstName
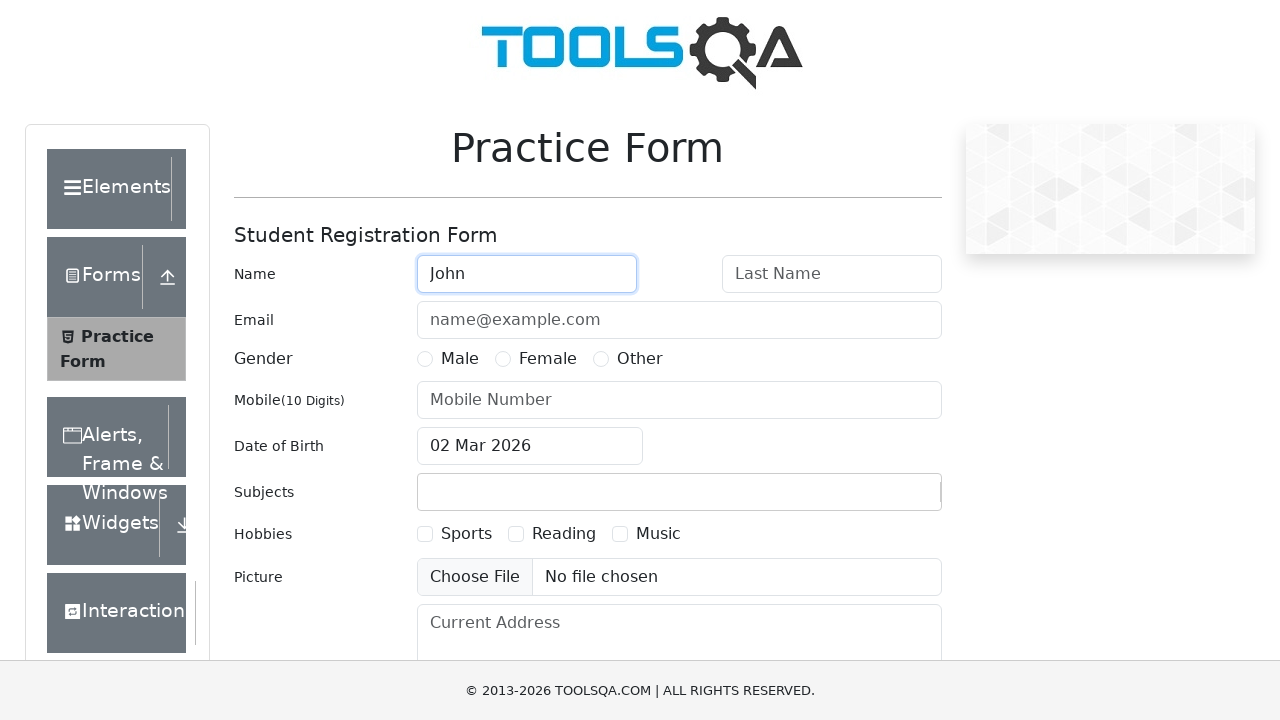

Filled last name field with 'Doe' on #lastName
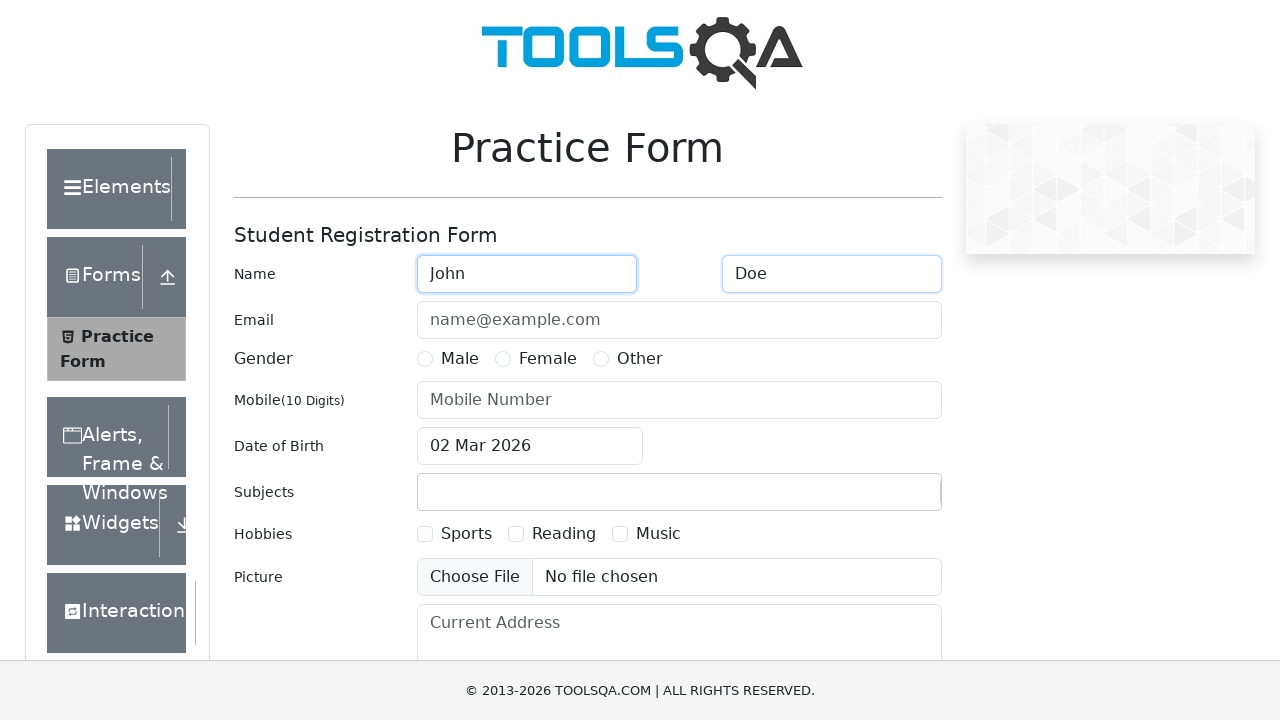

Filled email field with 'john.doe@example.com' on #userEmail
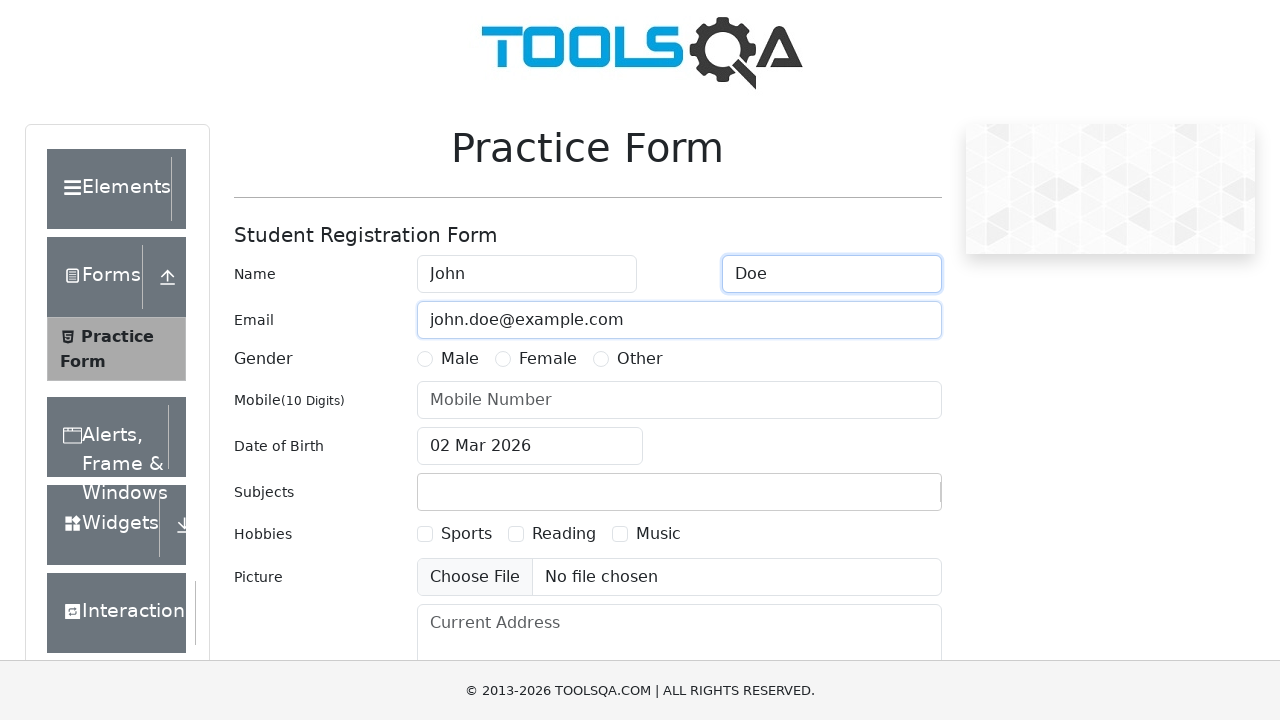

Verified first name field contains 'John'
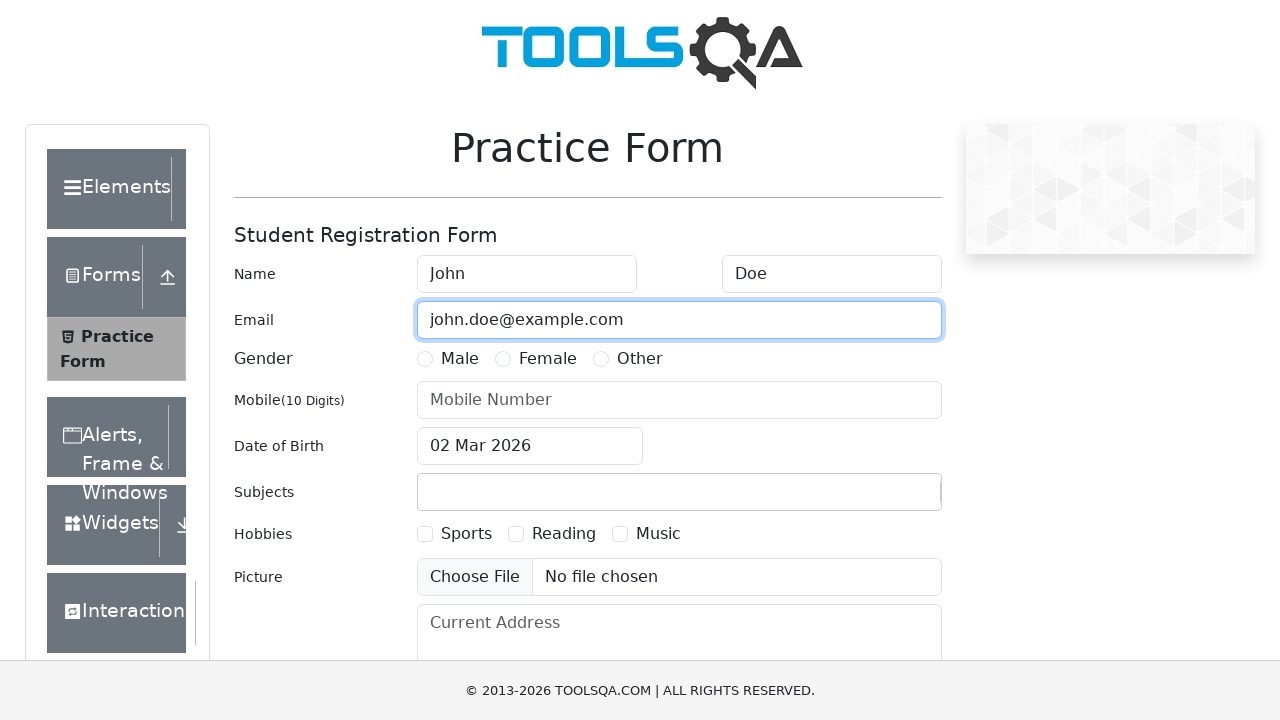

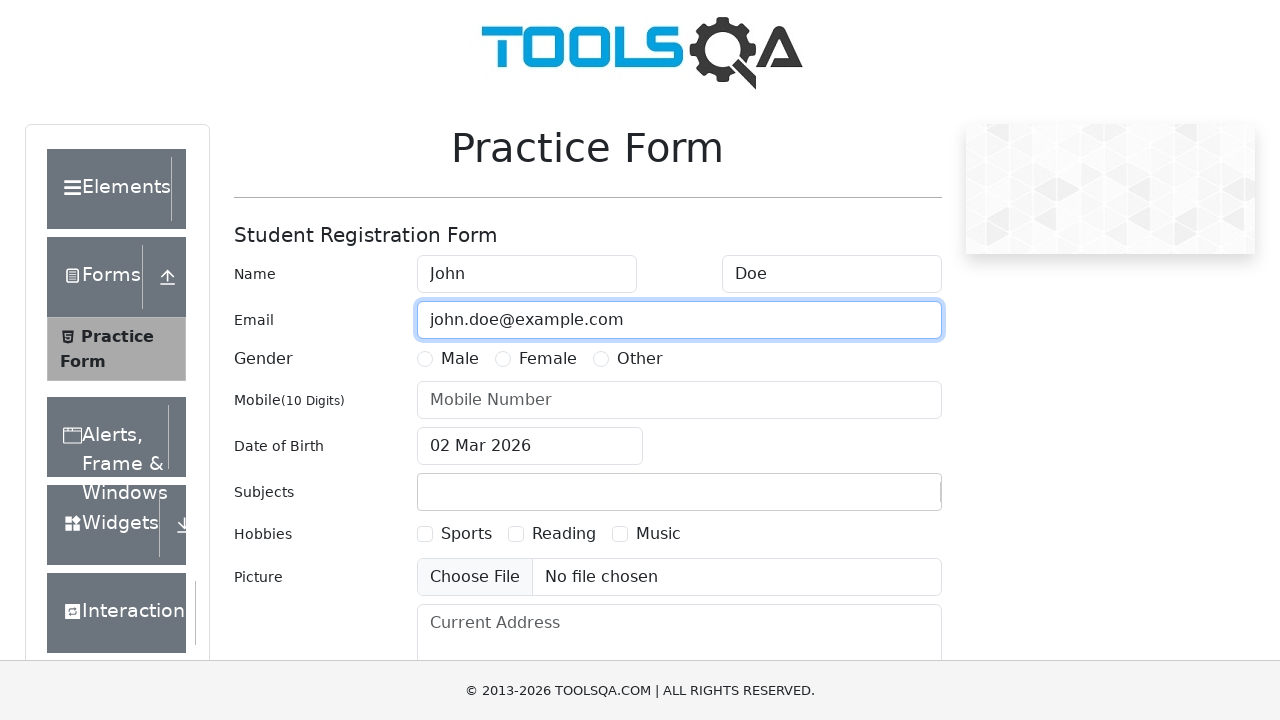